Tests an e-commerce site by searching for products, verifying search results, and adding items to cart based on product name

Starting URL: https://rahulshettyacademy.com/seleniumPractise/#/

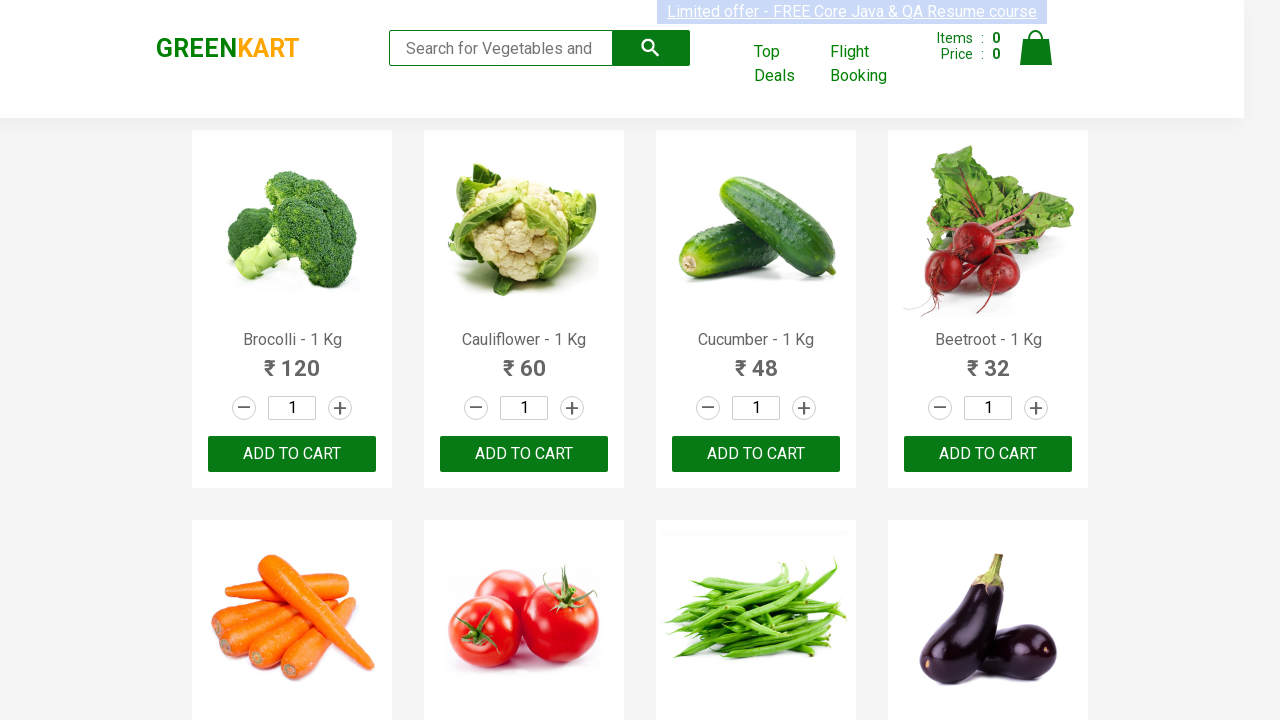

Filled search field with 'ca' to filter products on .search-keyword
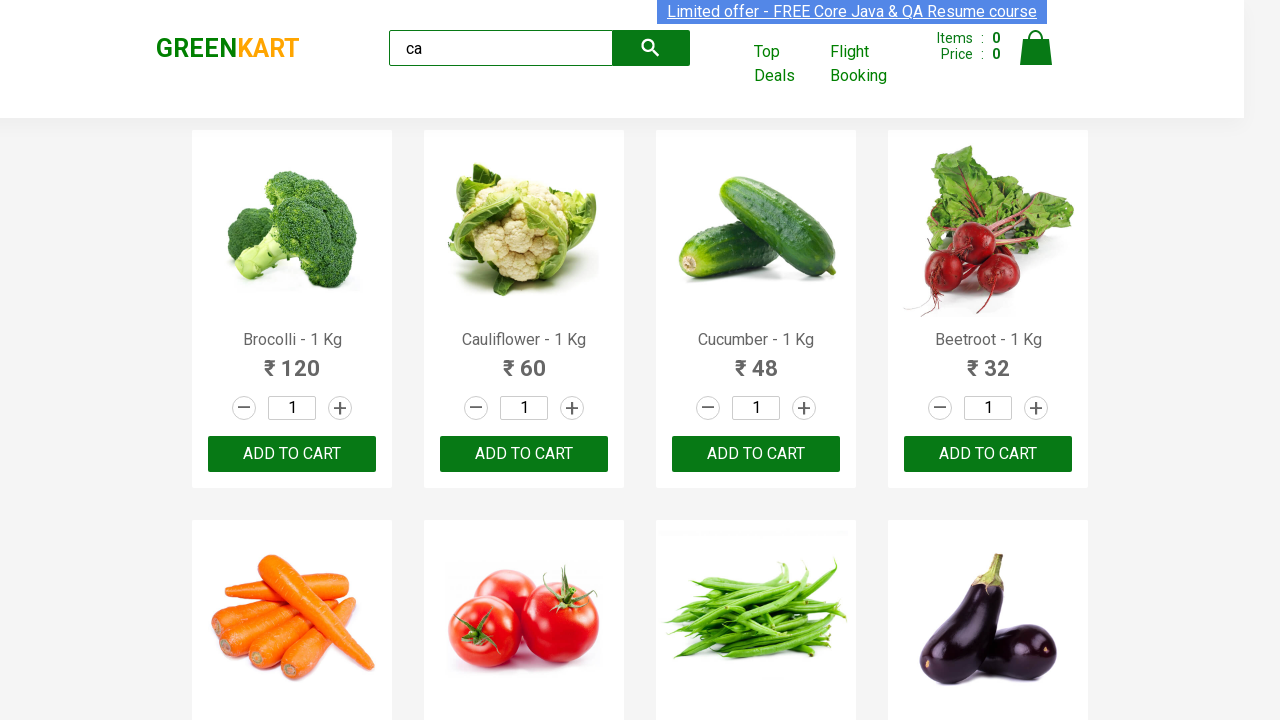

Waited 2 seconds for product filtering to complete
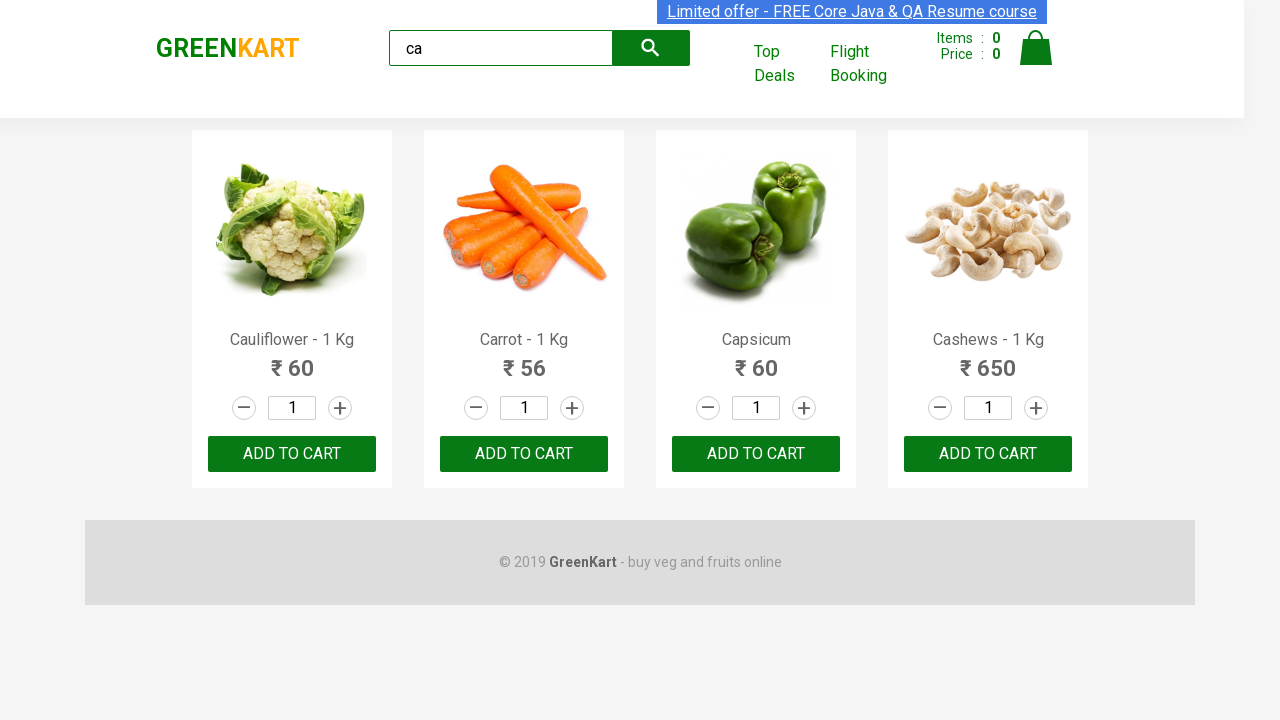

Verified filtered products are visible on page
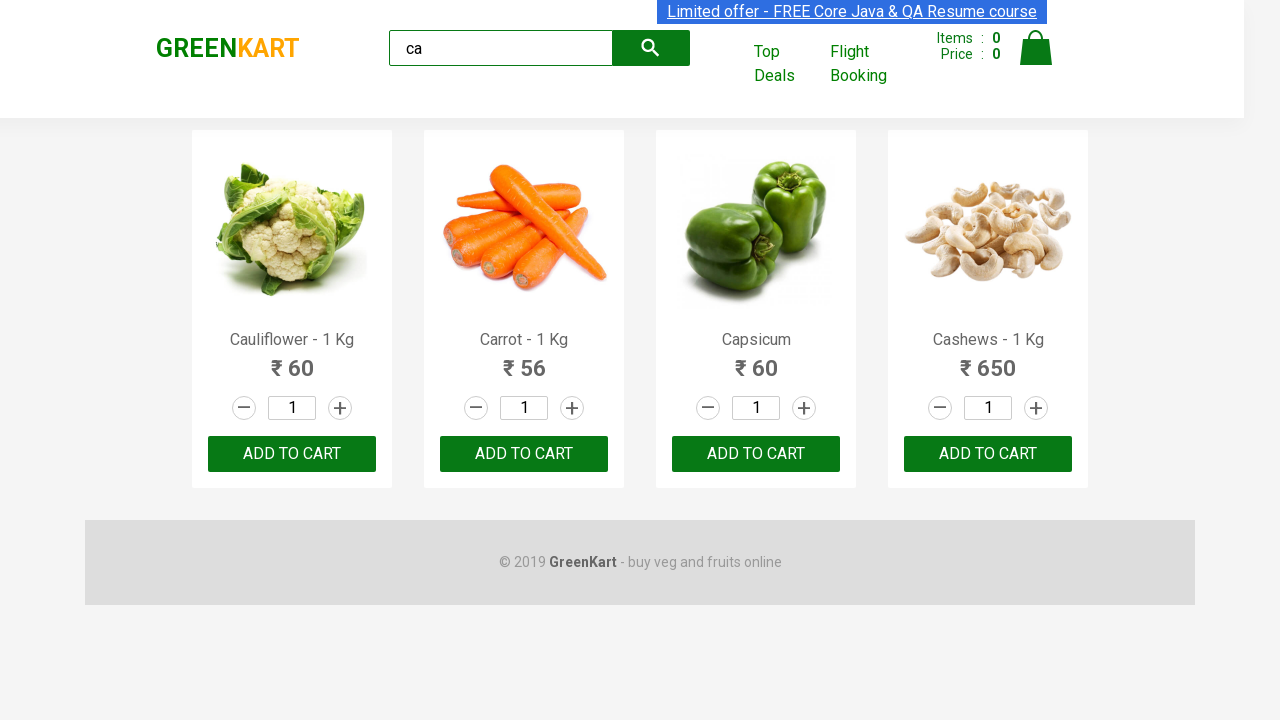

Clicked 'ADD TO CART' button on the second product at (524, 454) on .products .product >> nth=1 >> internal:text="ADD TO CART"i
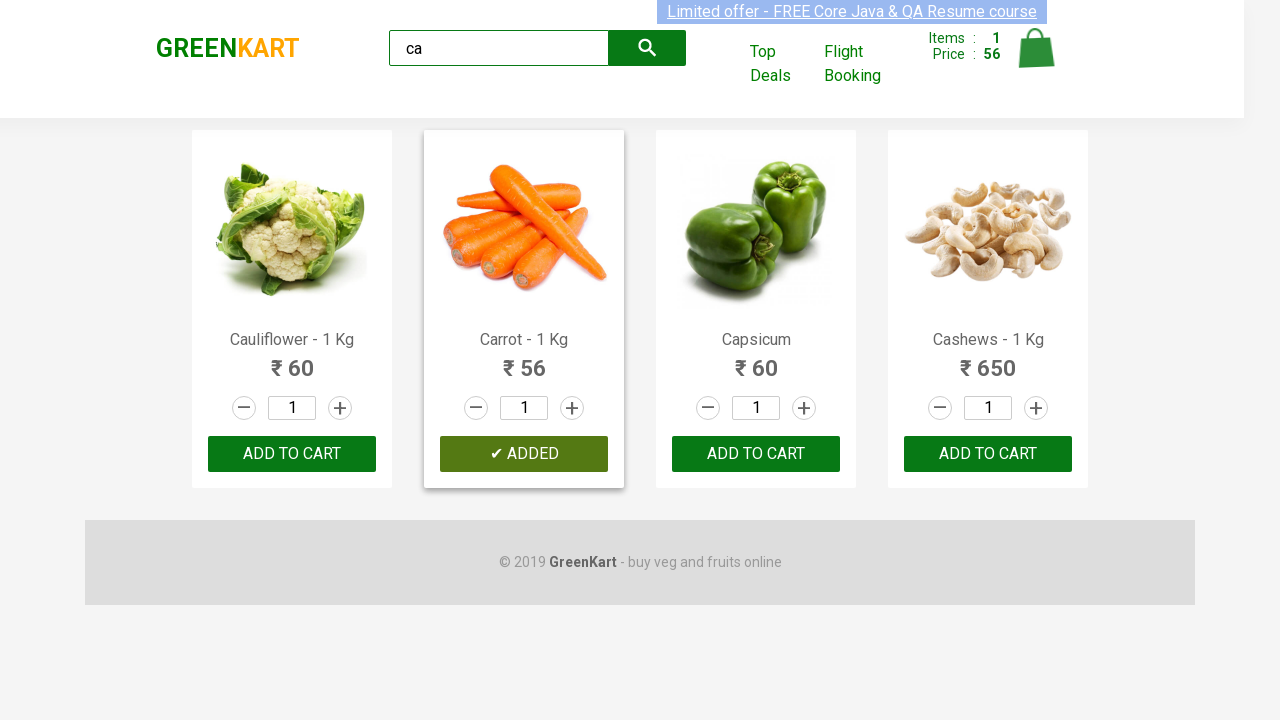

Found and clicked 'ADD TO CART' for product: Cashews - 1 Kg at (988, 454) on .products .product >> nth=3 >> button
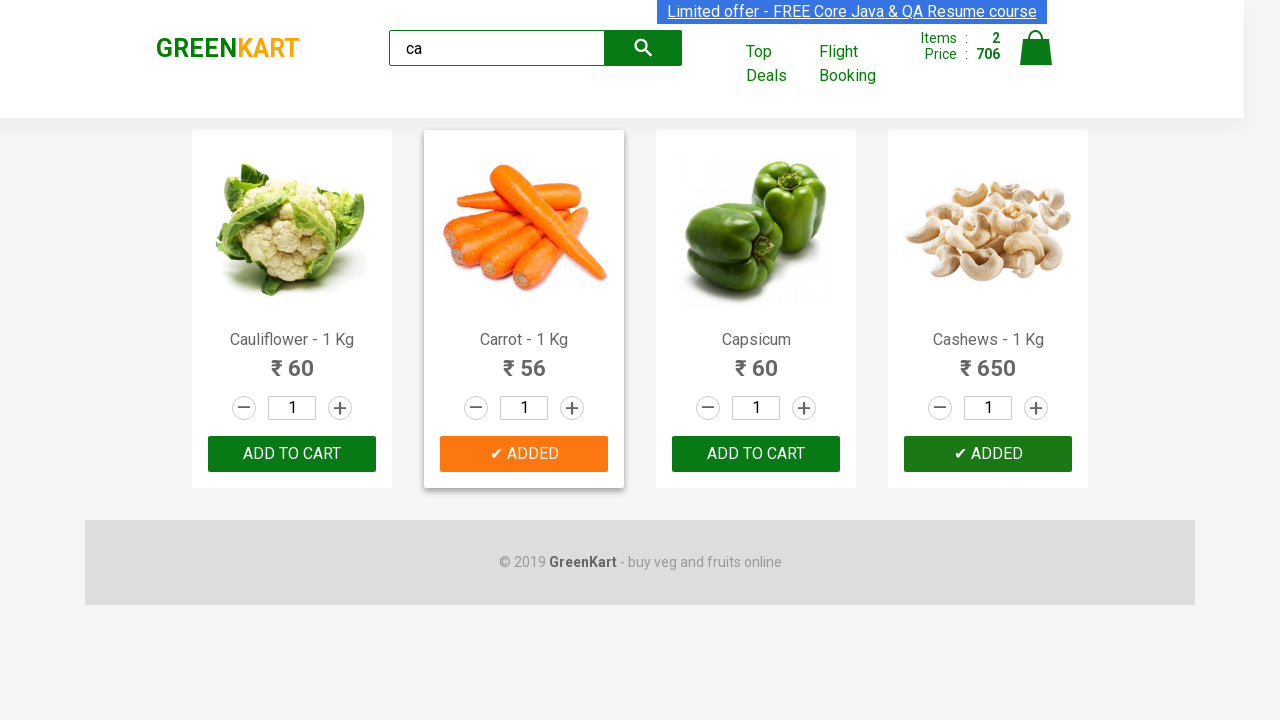

Verified brand element is present on page
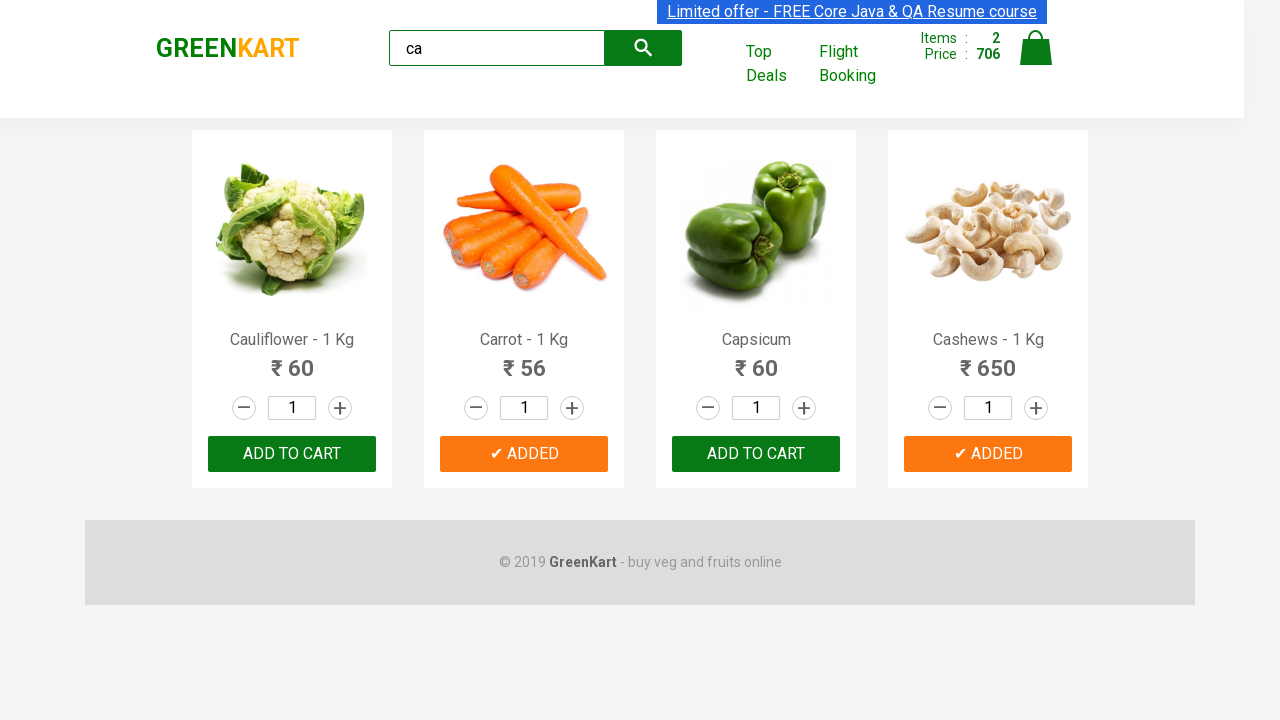

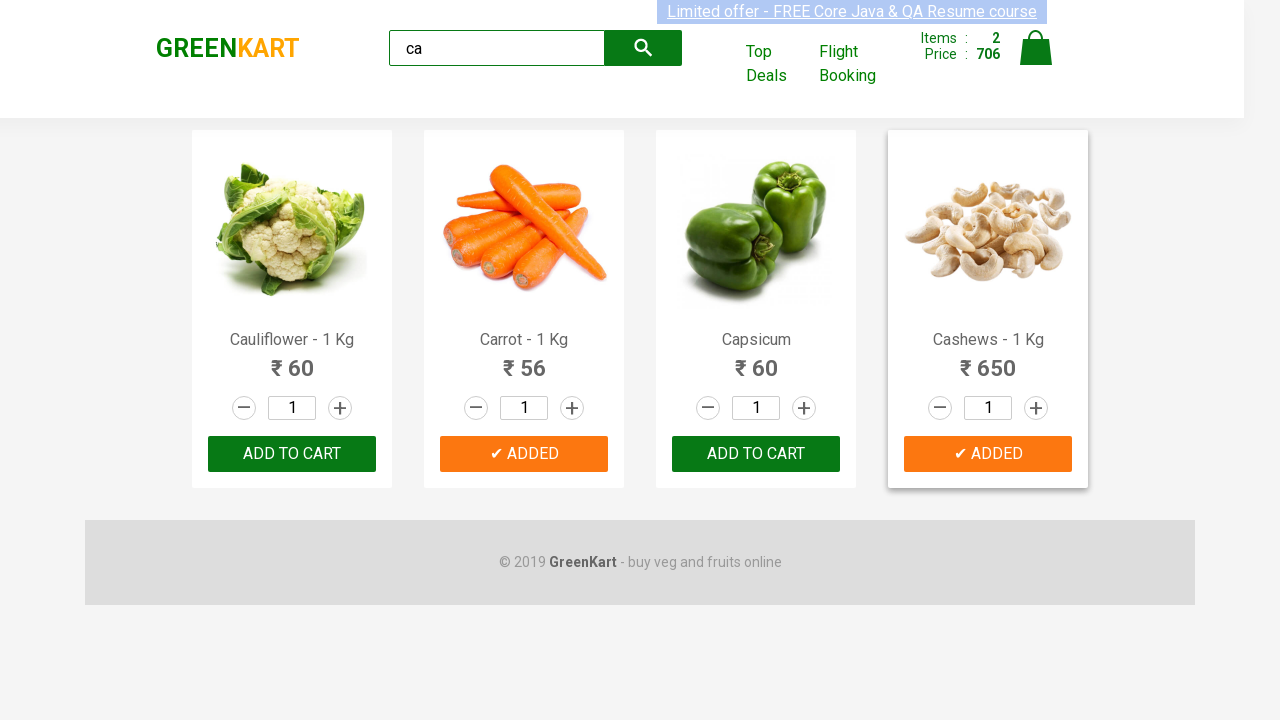